Tests the monitors category filter by clicking on the monitors link and verifying that exactly 2 monitor products are displayed

Starting URL: https://demoblaze.com/index.html

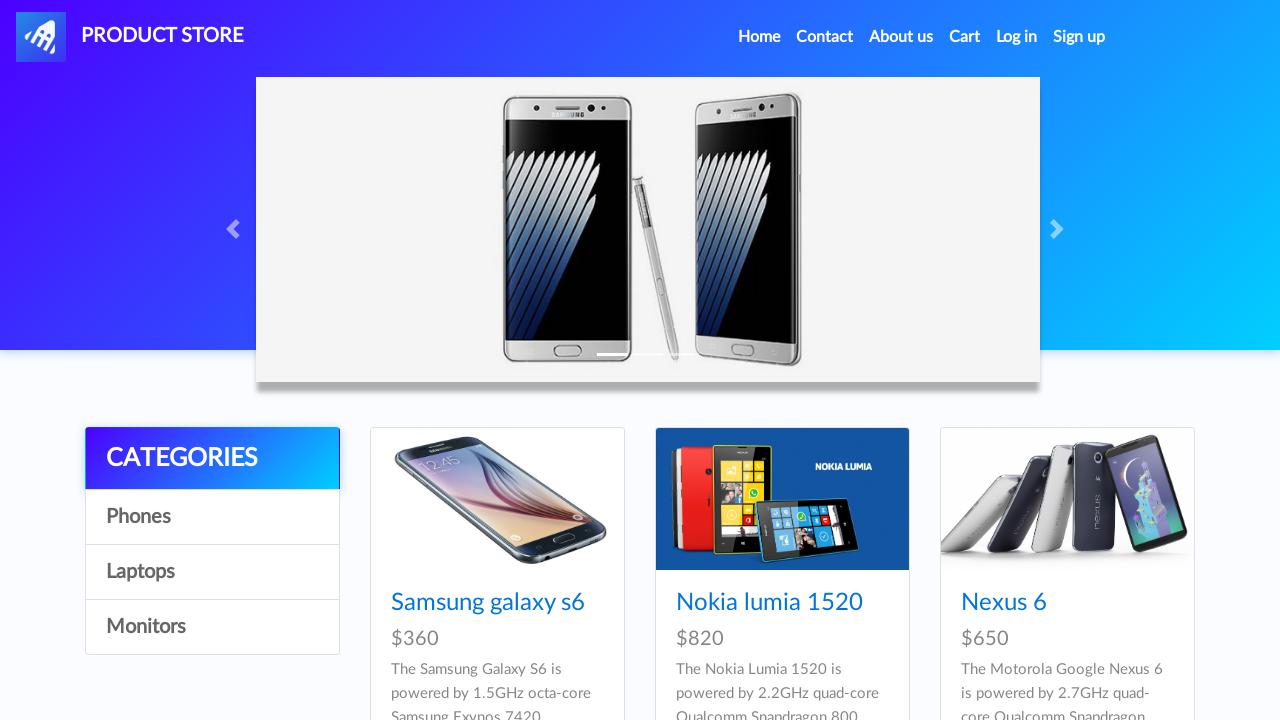

Clicked on monitors category filter at (212, 627) on [onclick="byCat('monitor')"]
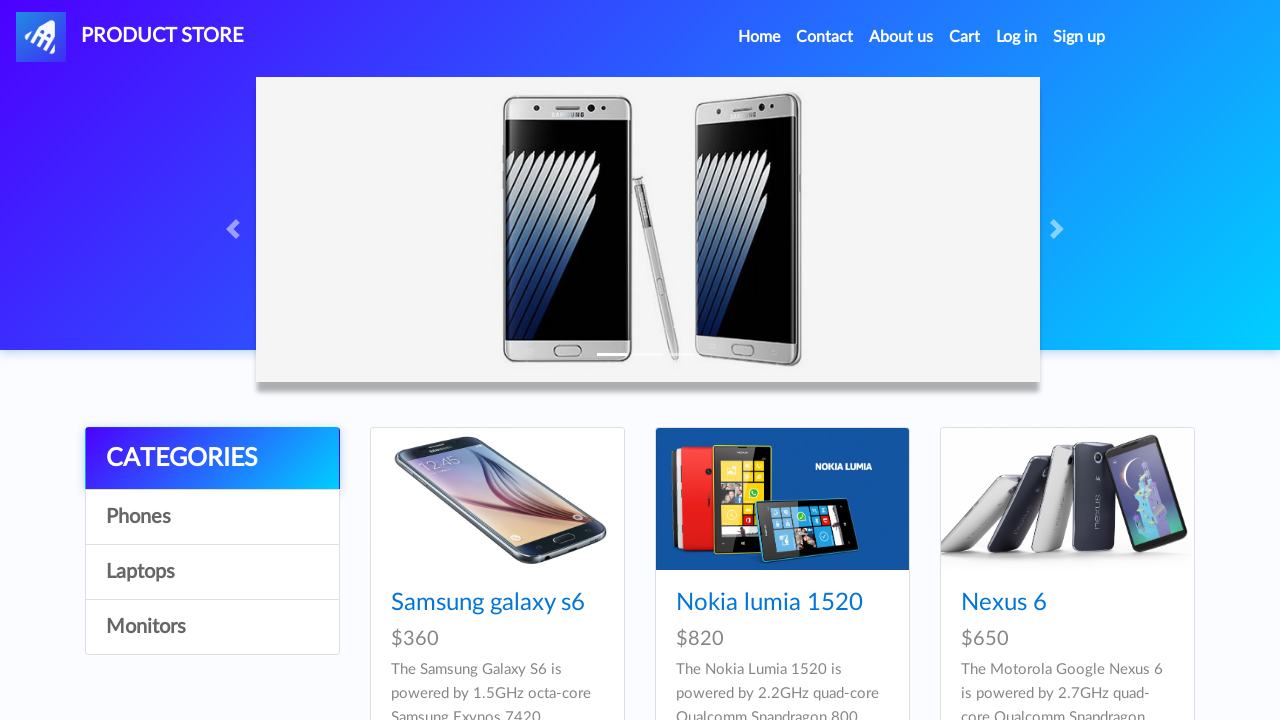

Waited for products to load
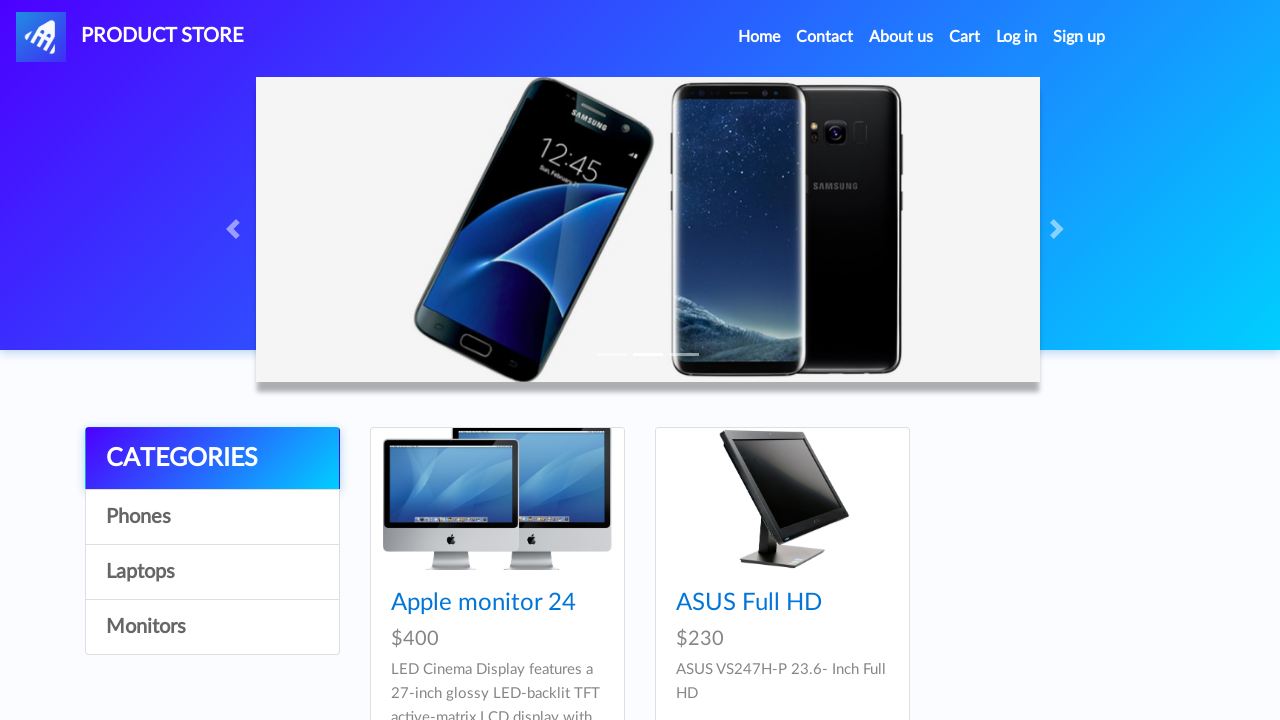

Located all monitor product cards
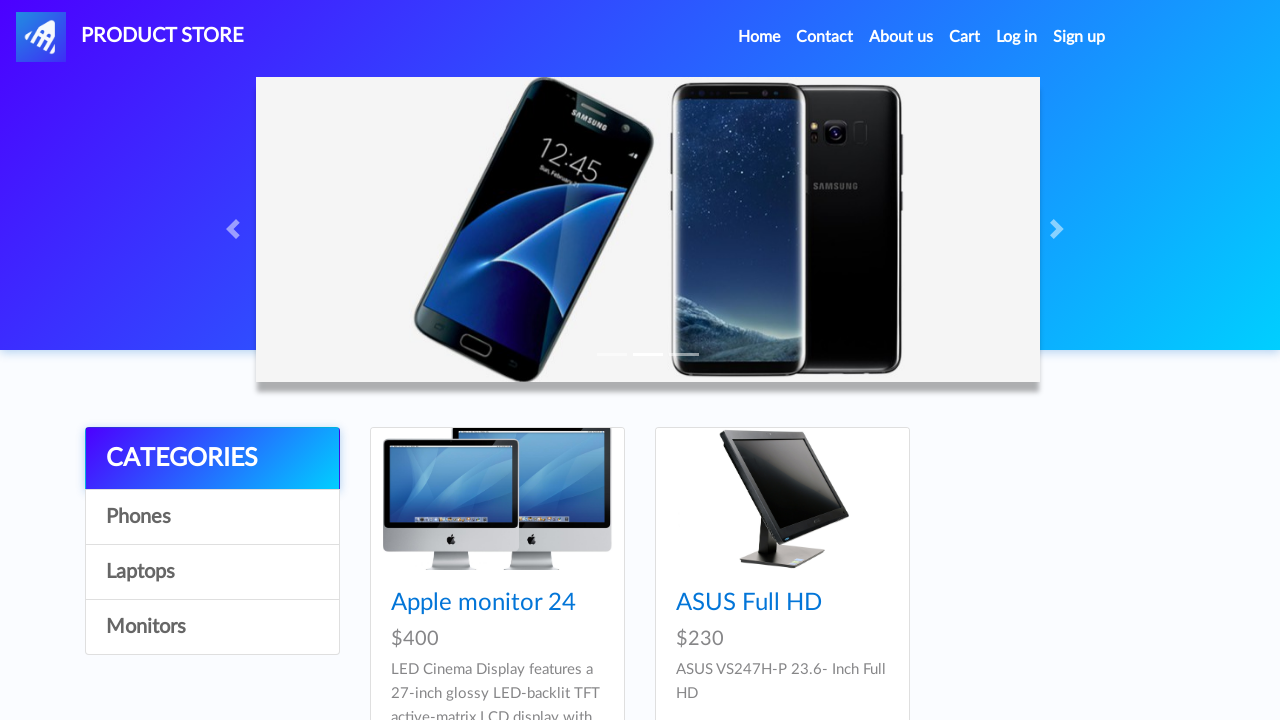

Verified that exactly 2 monitor products are displayed
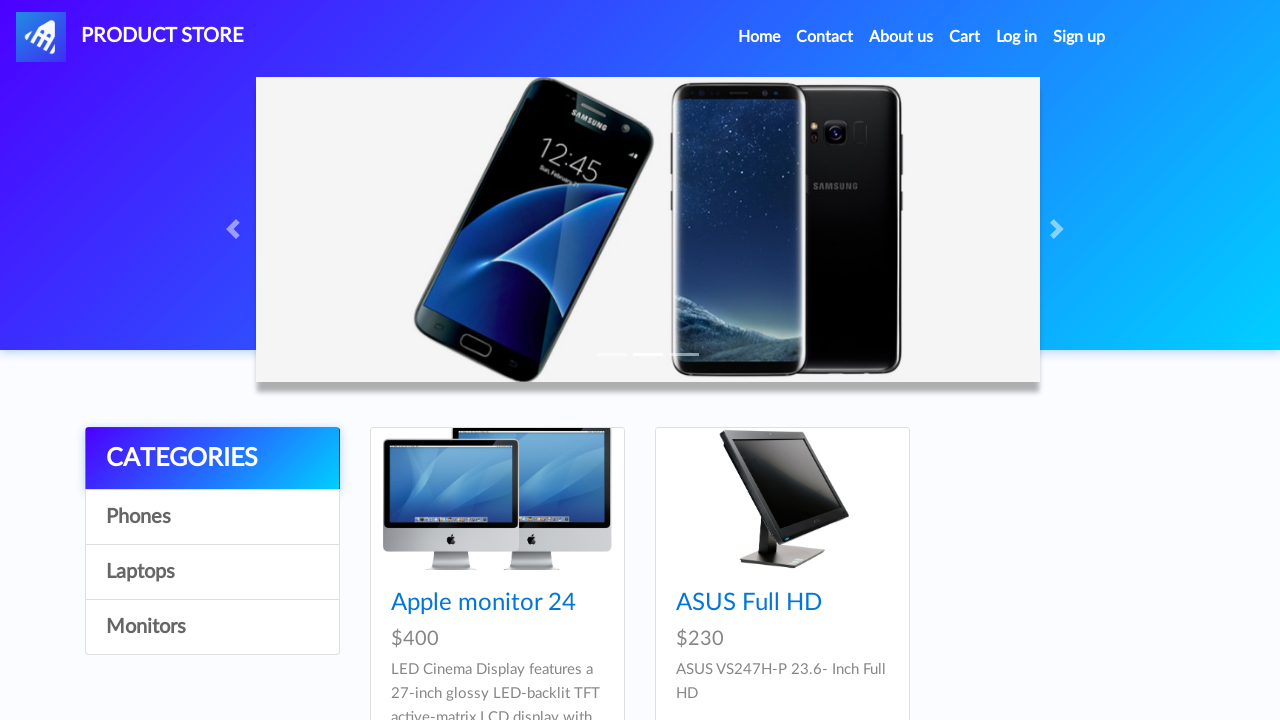

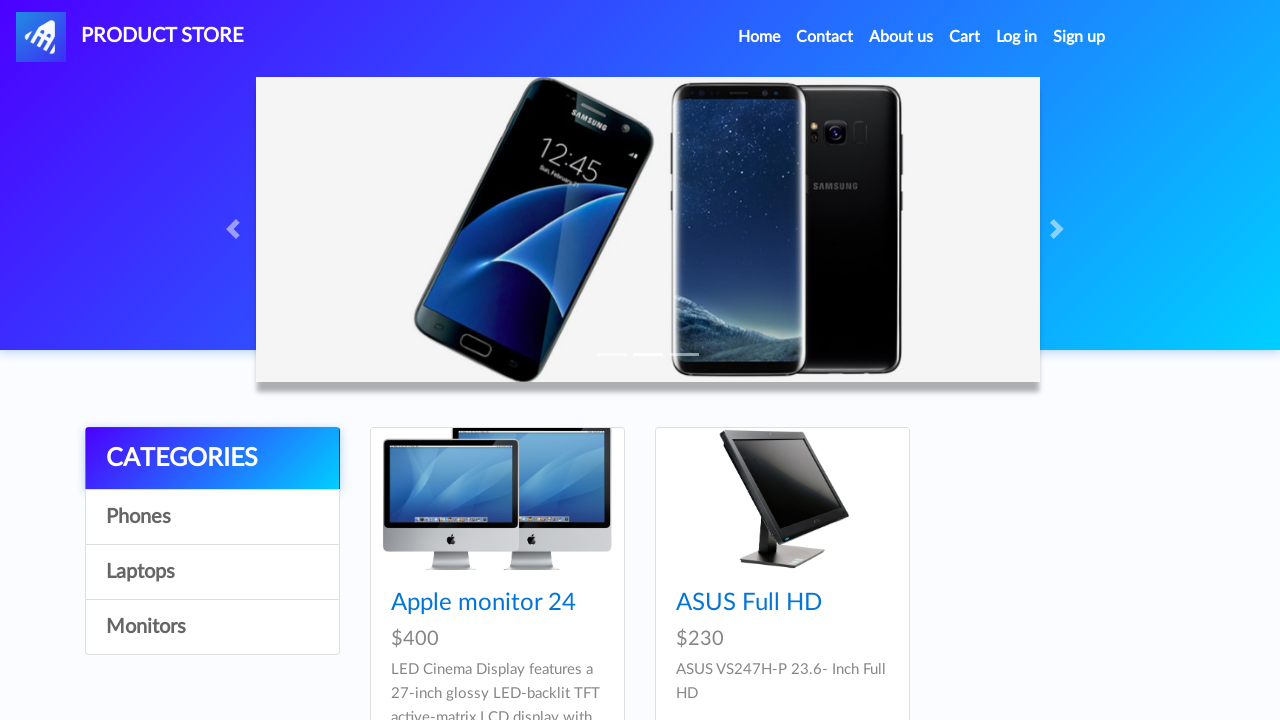